Tests navigation to the Products section by clicking the "Produkty" link and verifying the URL changes accordingly.

Starting URL: https://www.vitaminy-mineraly.cz/

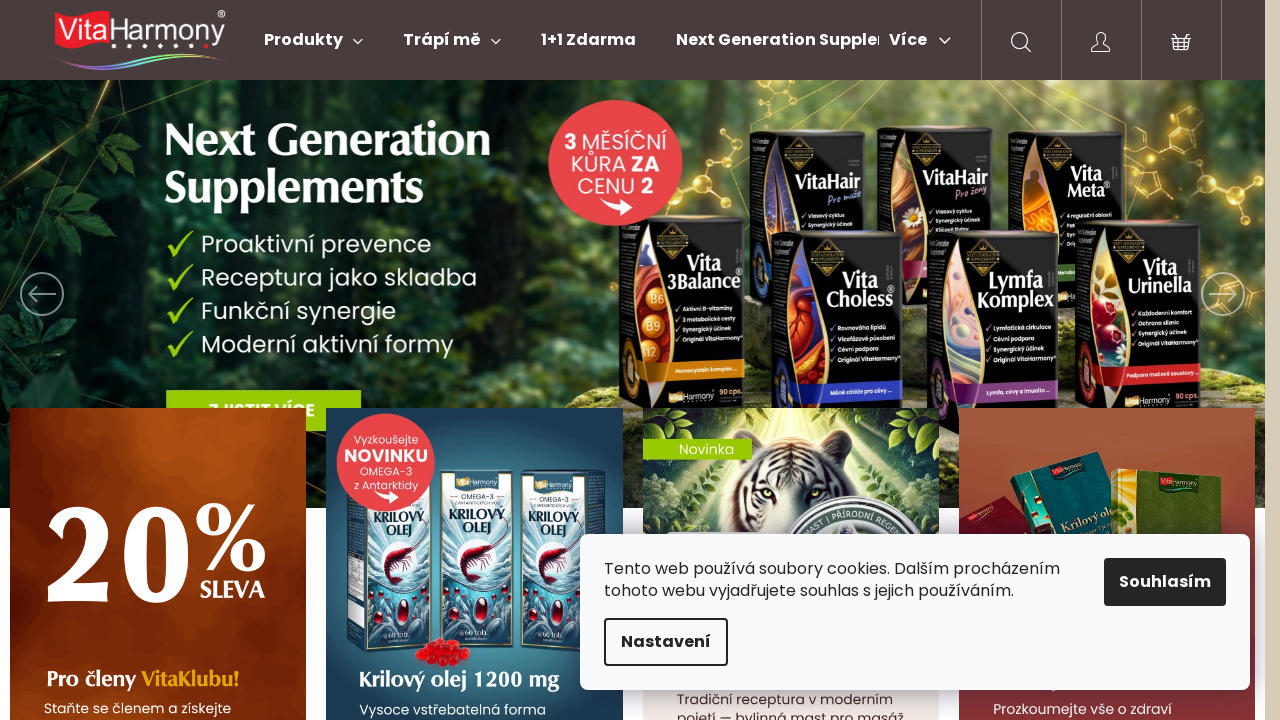

Clicked on the 'Produkty' (Products) link in the menu at (303, 40) on text=Produkty
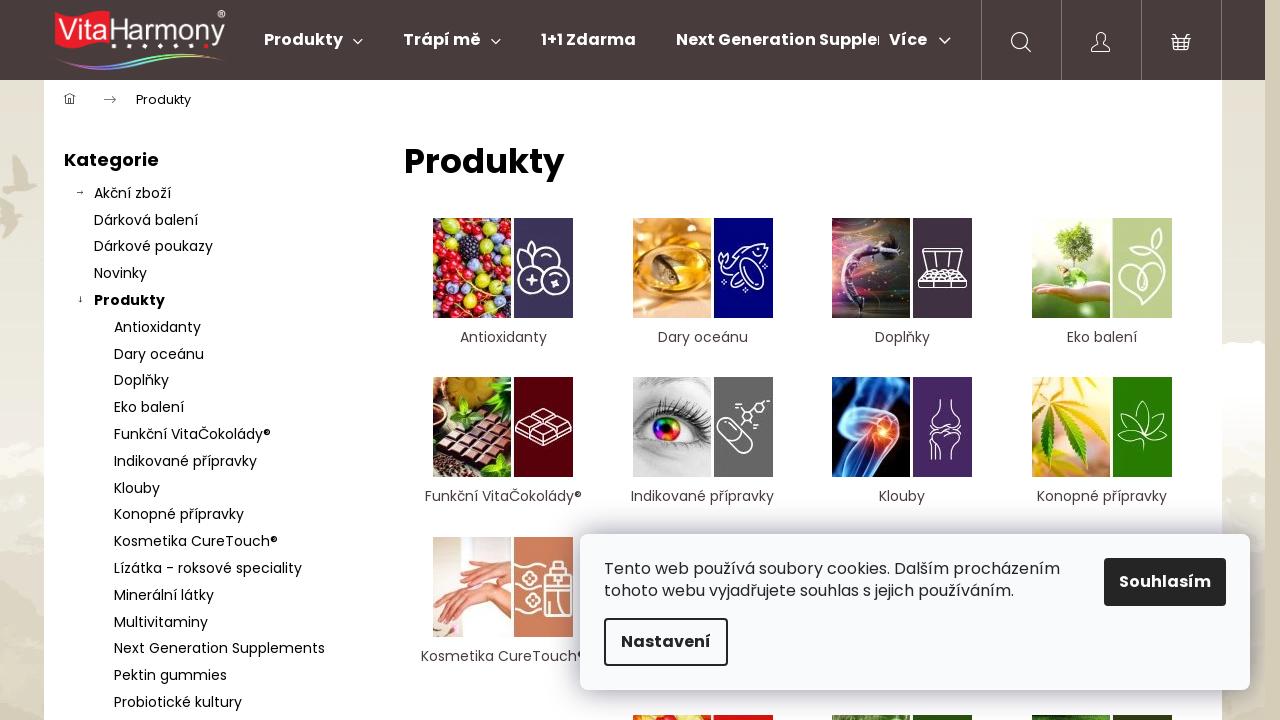

Verified that the URL contains '/produkty/' - navigation to Products section successful
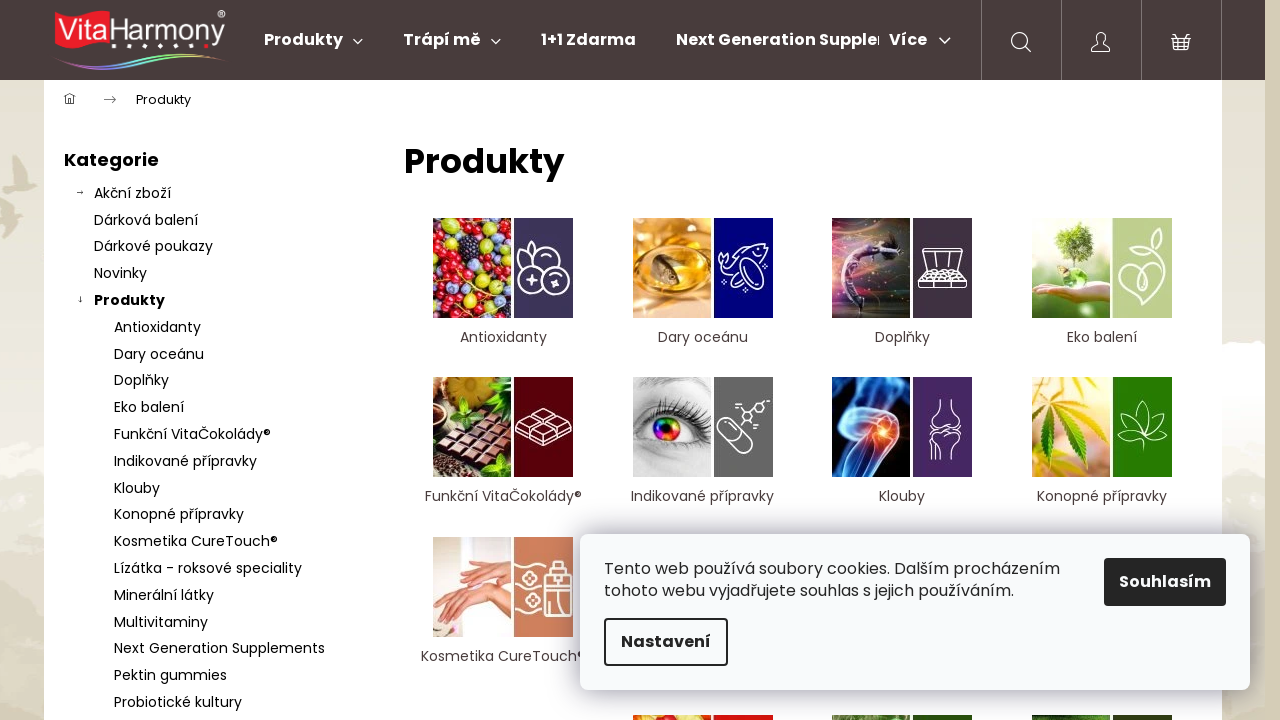

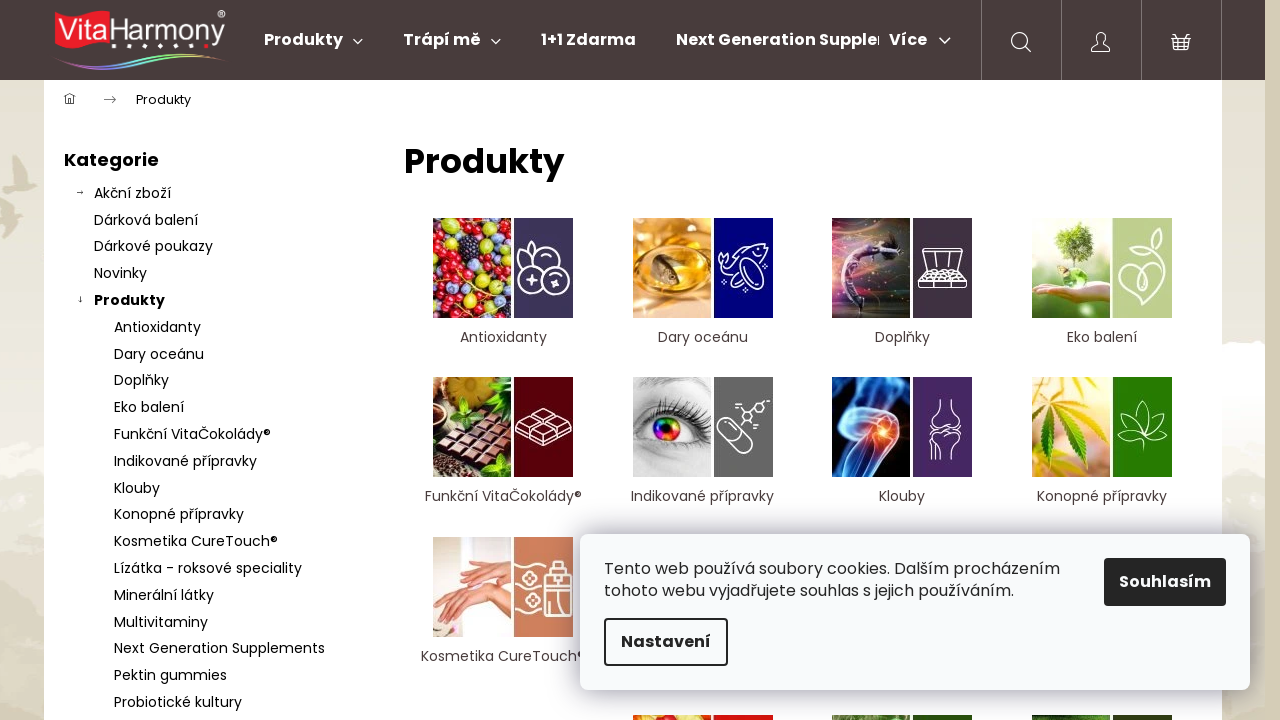